Tests JavaScript alert handling by clicking a button that triggers an alert and accepting it

Starting URL: http://www.tizag.com/javascriptT/javascriptalert.php

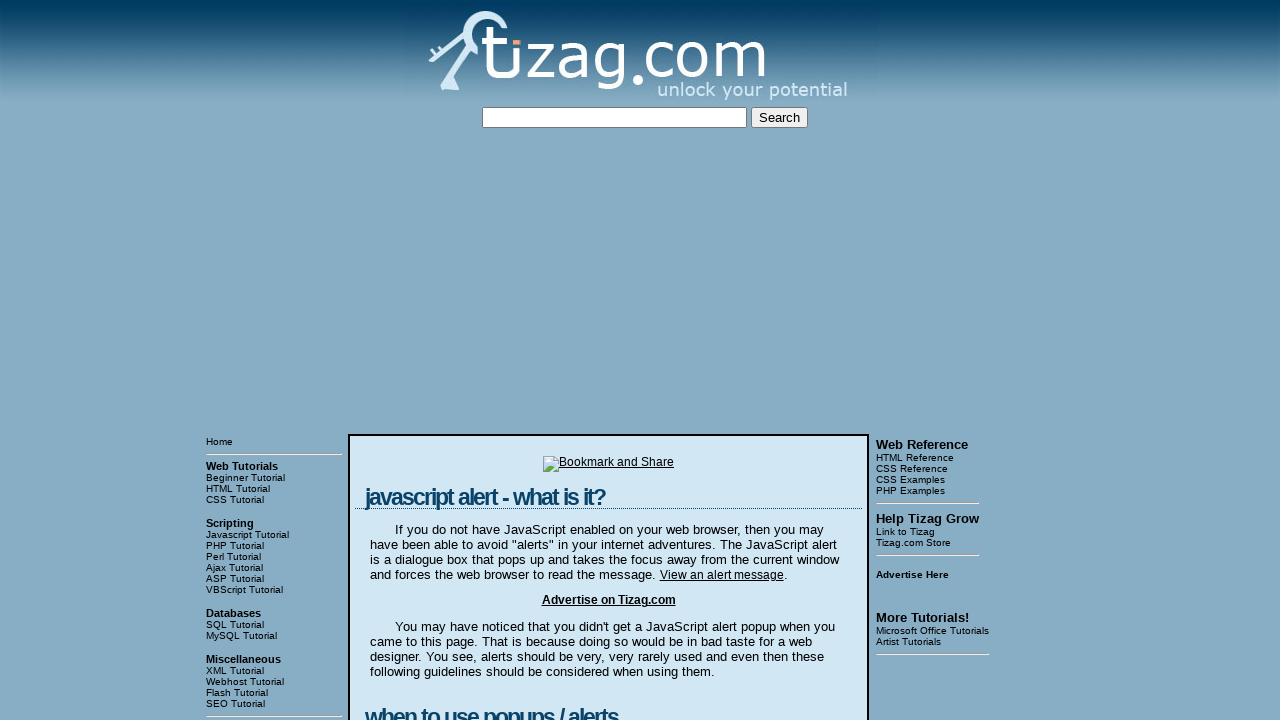

Clicked button to trigger JavaScript alert at (428, 361) on xpath=//tbody/tr[1]/td[1]/div[4]/form[1]/input[1]
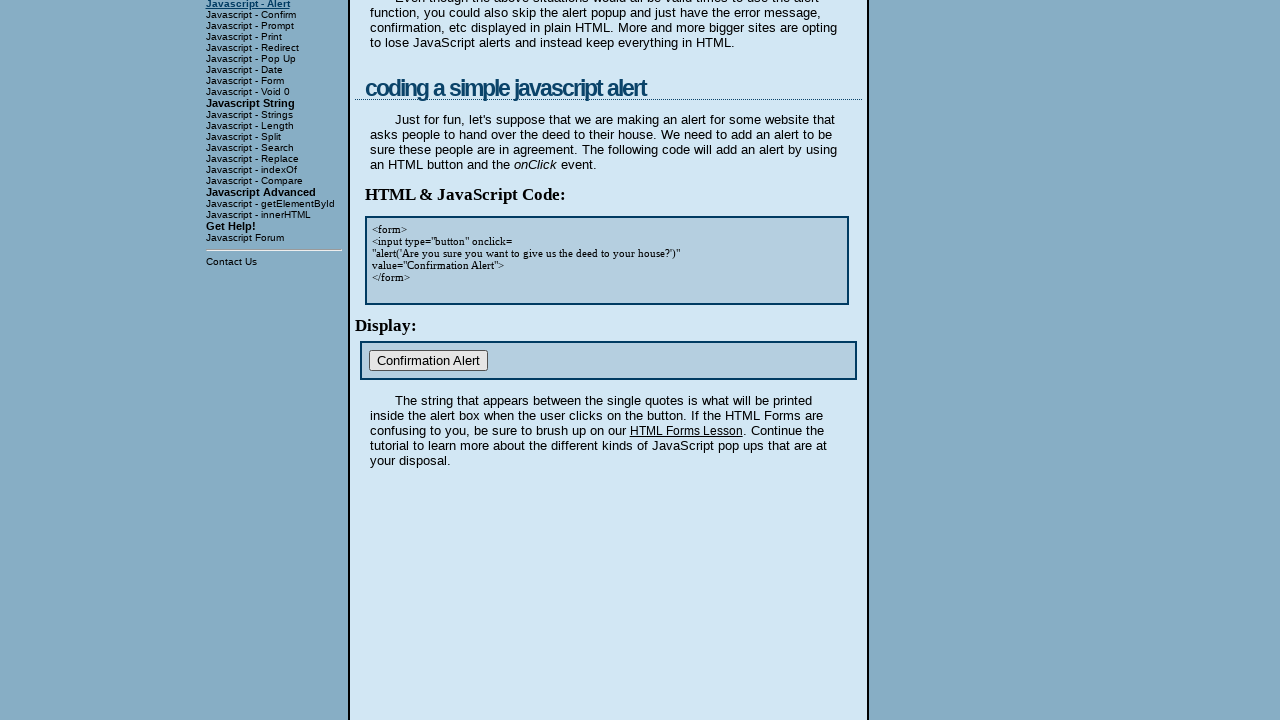

Accepted JavaScript alert dialog
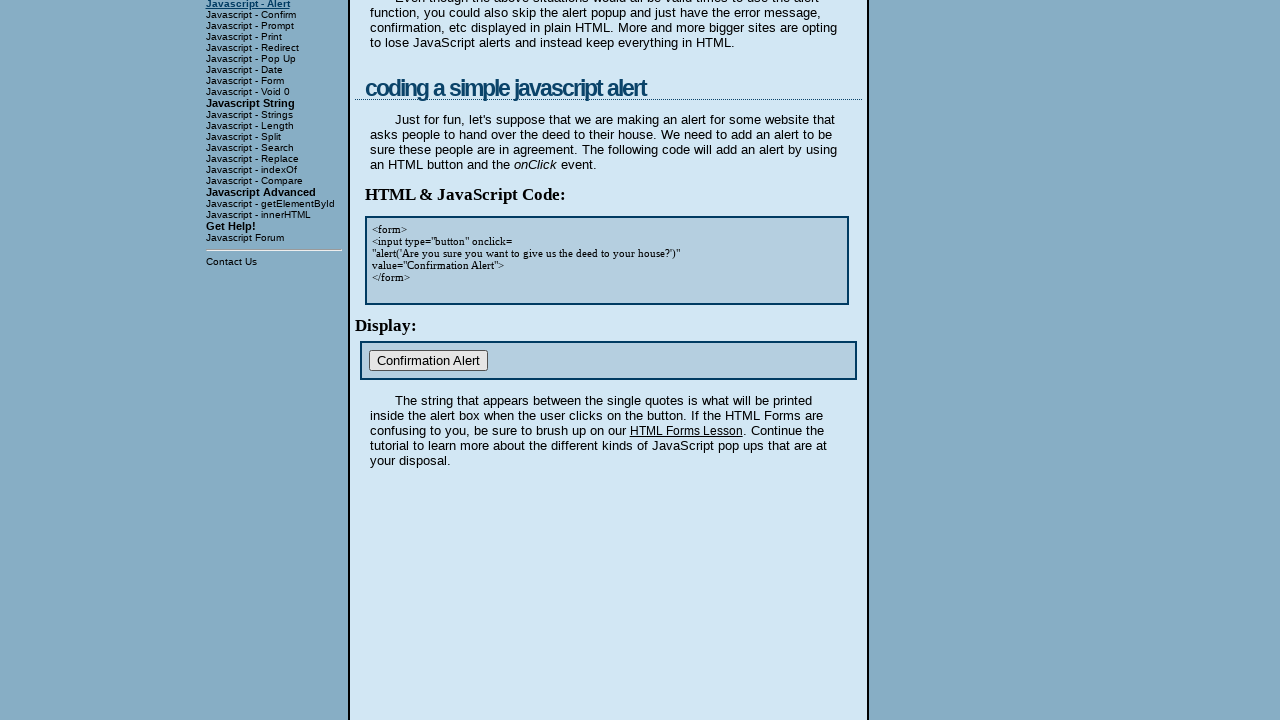

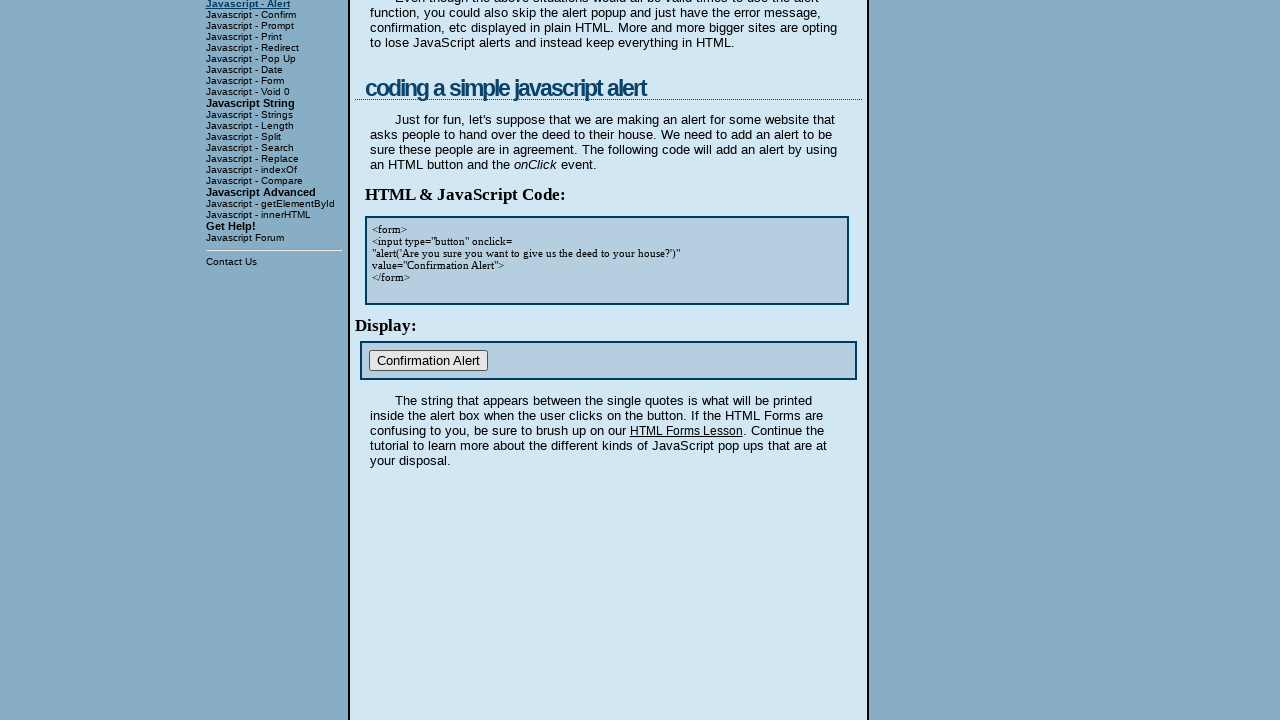